Tests various JavaScript alert types including simple alerts, delayed alerts, confirmation dialogs, and prompt dialogs on the DemoQA website

Starting URL: https://demoqa.com/

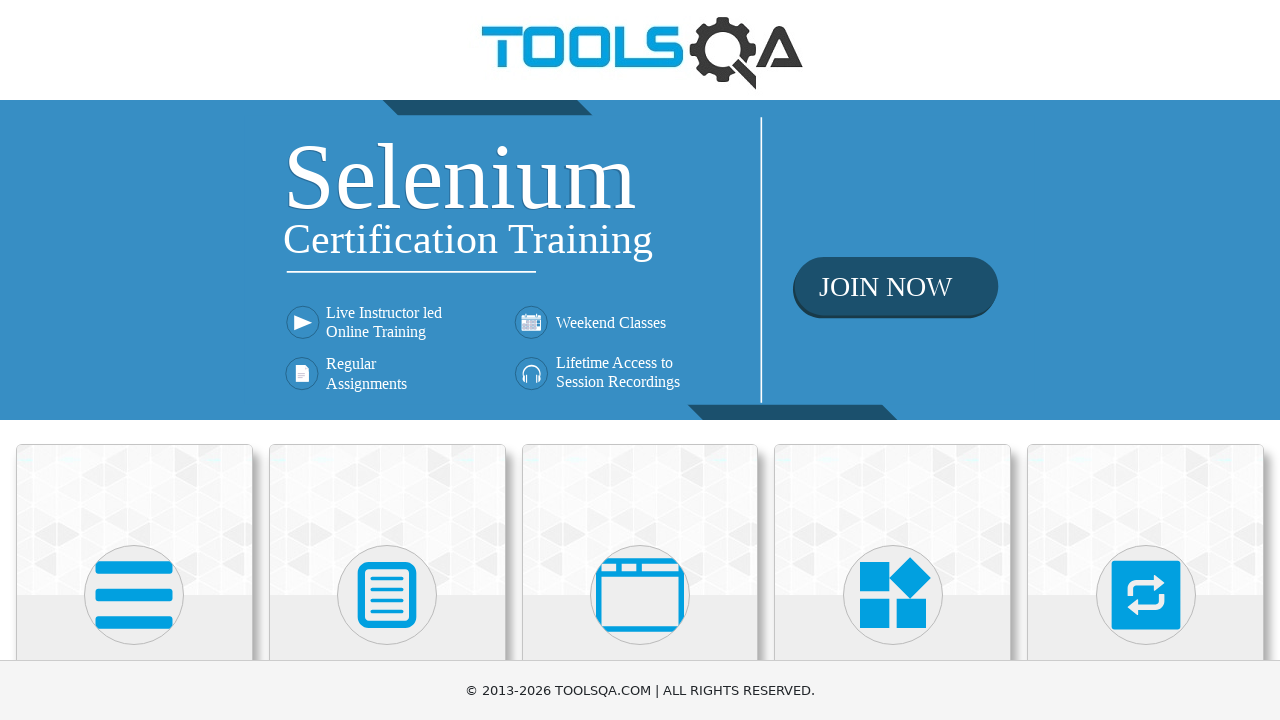

Scrolled down 400px to reveal menu items
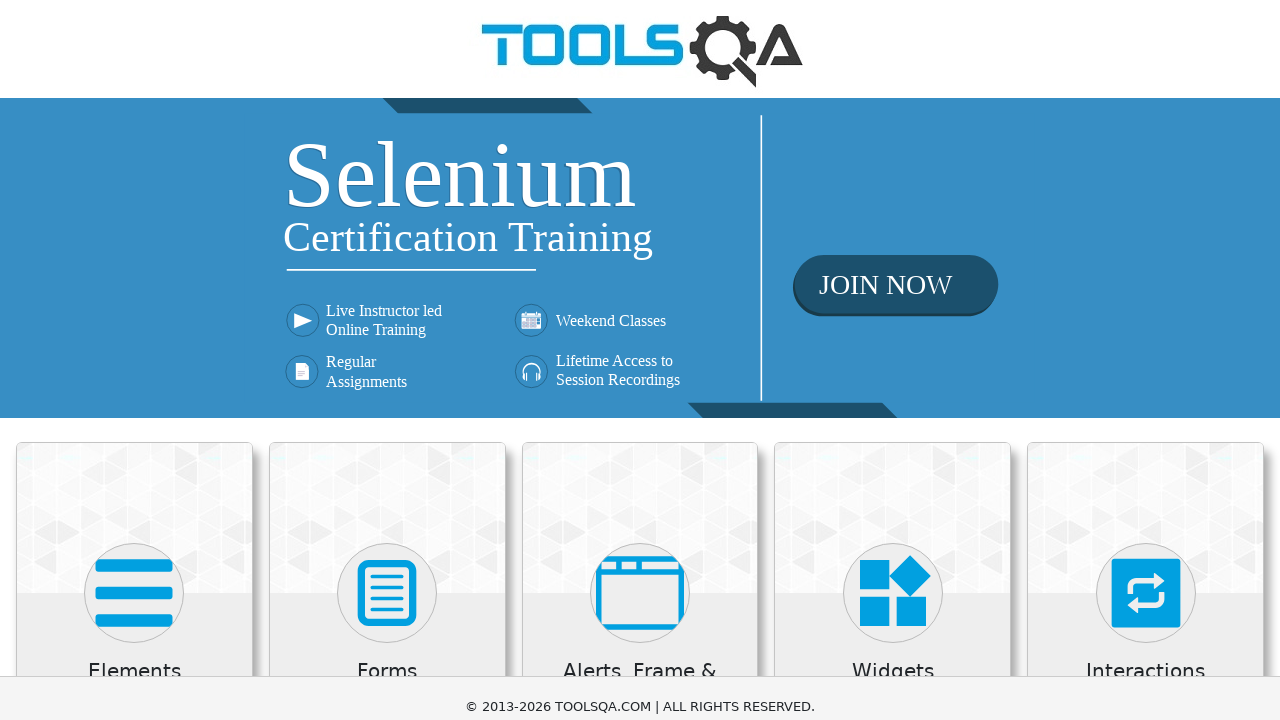

Clicked on 'Alerts, Frame & Windows' section at (640, 285) on xpath=//h5[text()='Alerts, Frame & Windows']
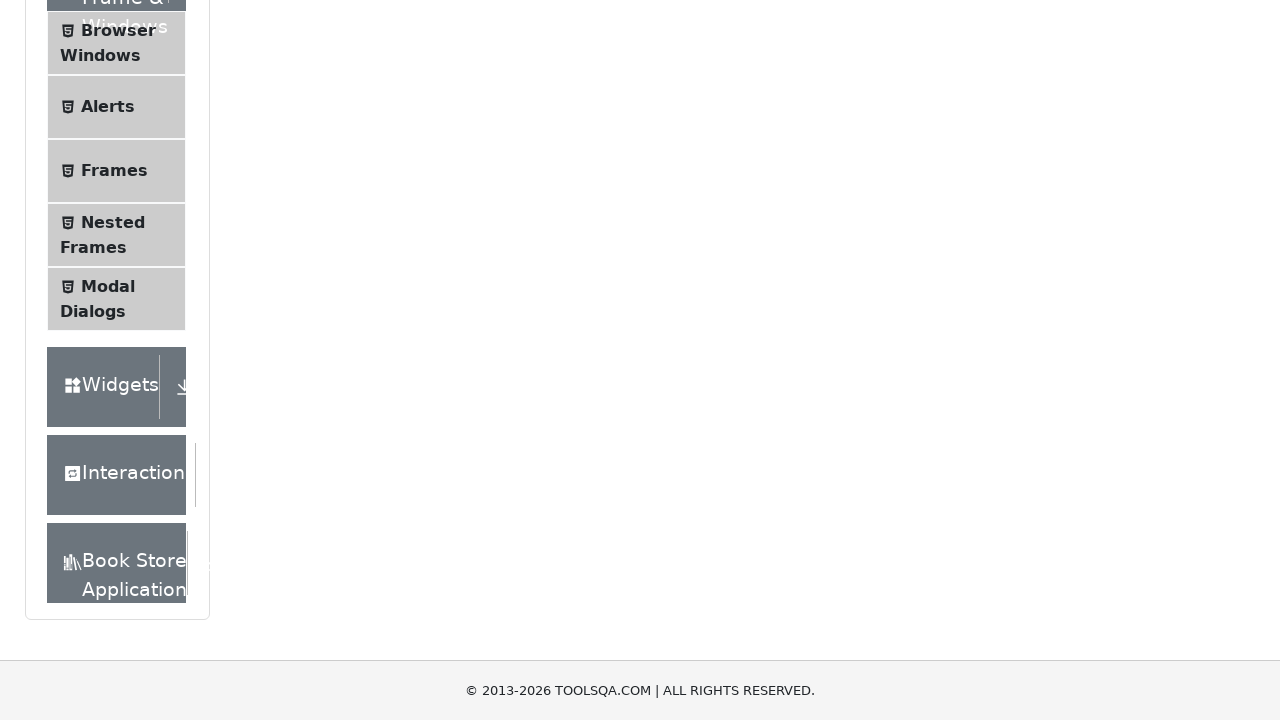

Clicked on 'Alerts' menu item at (108, 107) on xpath=//span[text()='Alerts']
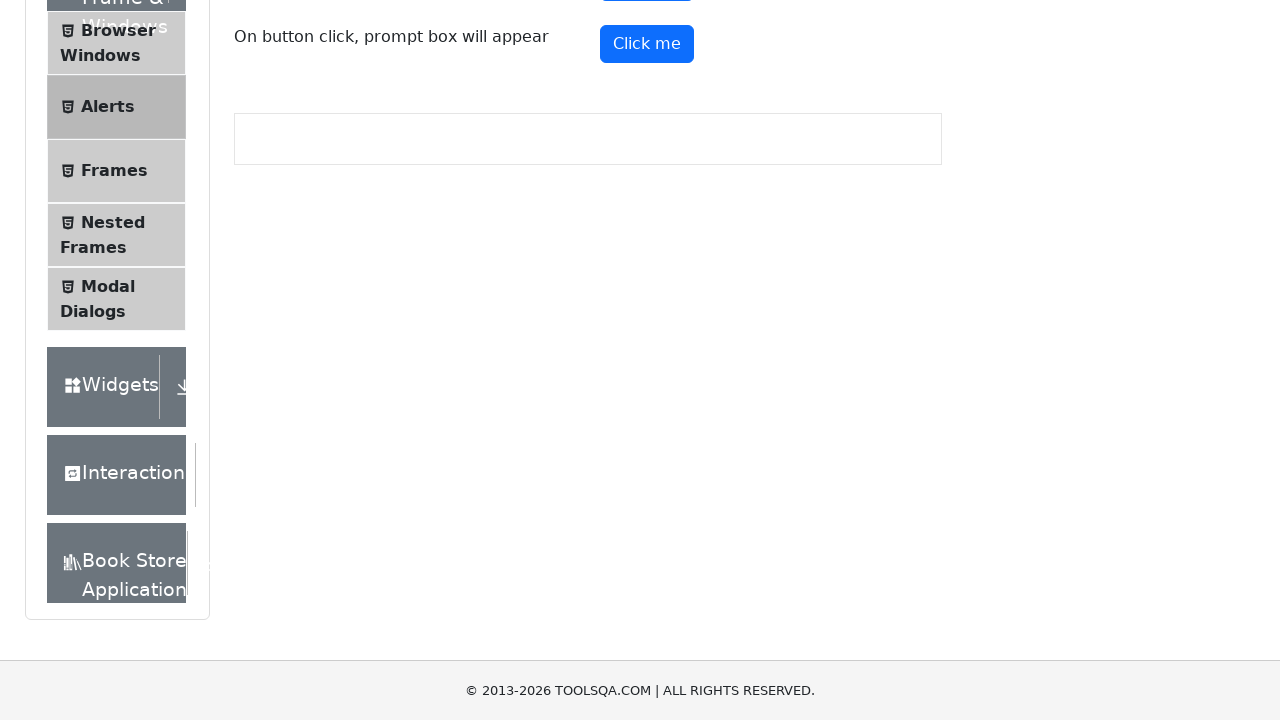

Clicked alert button to trigger simple alert at (647, 242) on #alertButton
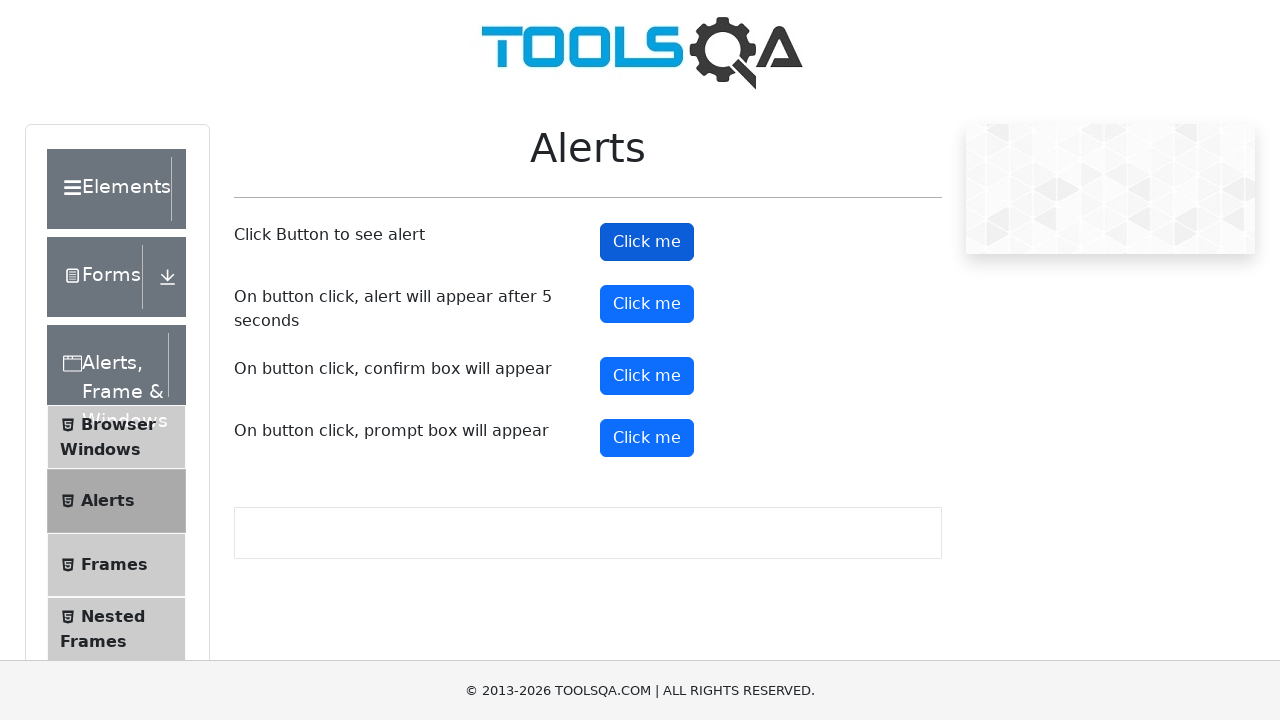

Accepted simple alert dialog
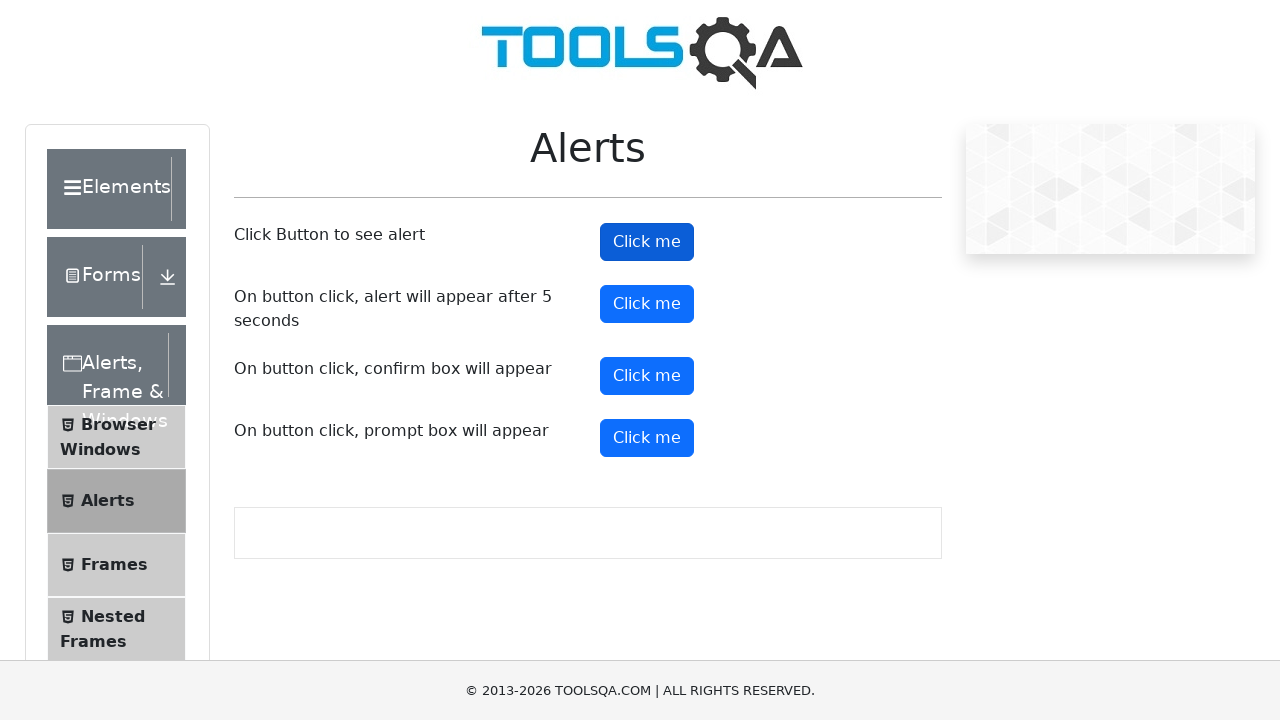

Clicked button to trigger delayed alert at (647, 304) on #timerAlertButton
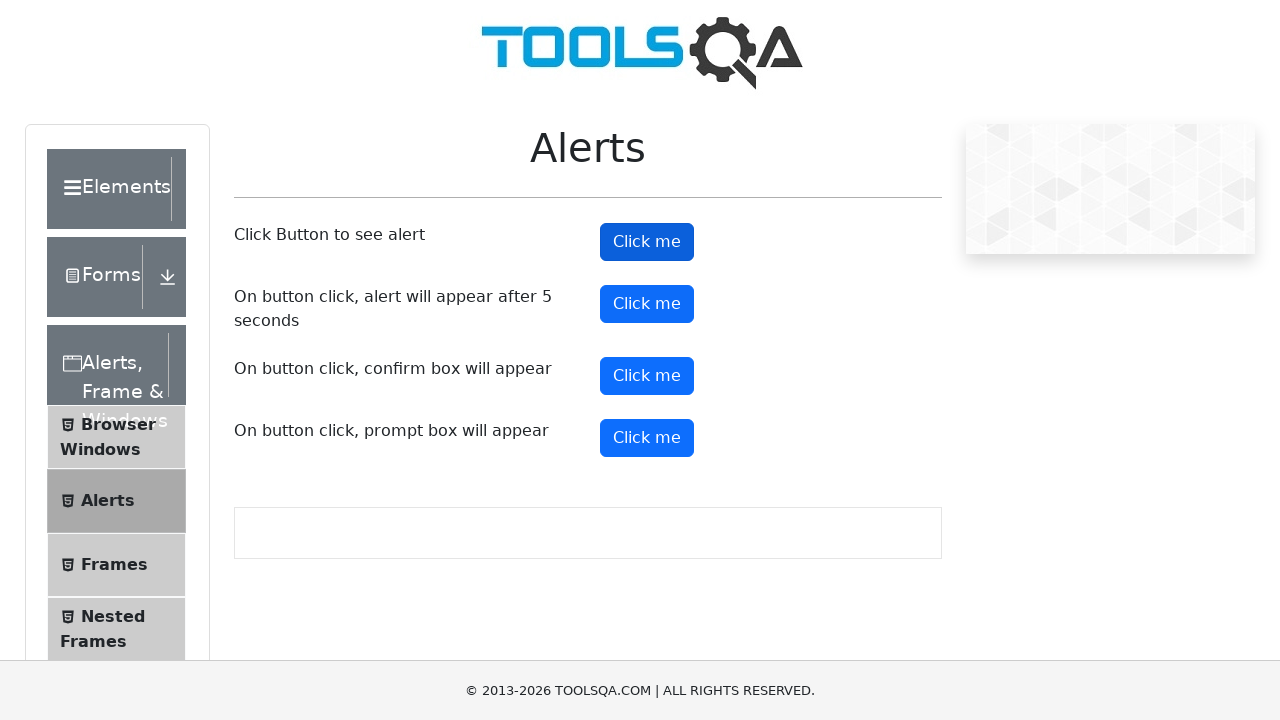

Clicked button to trigger confirmation dialog at (647, 376) on #confirmButton
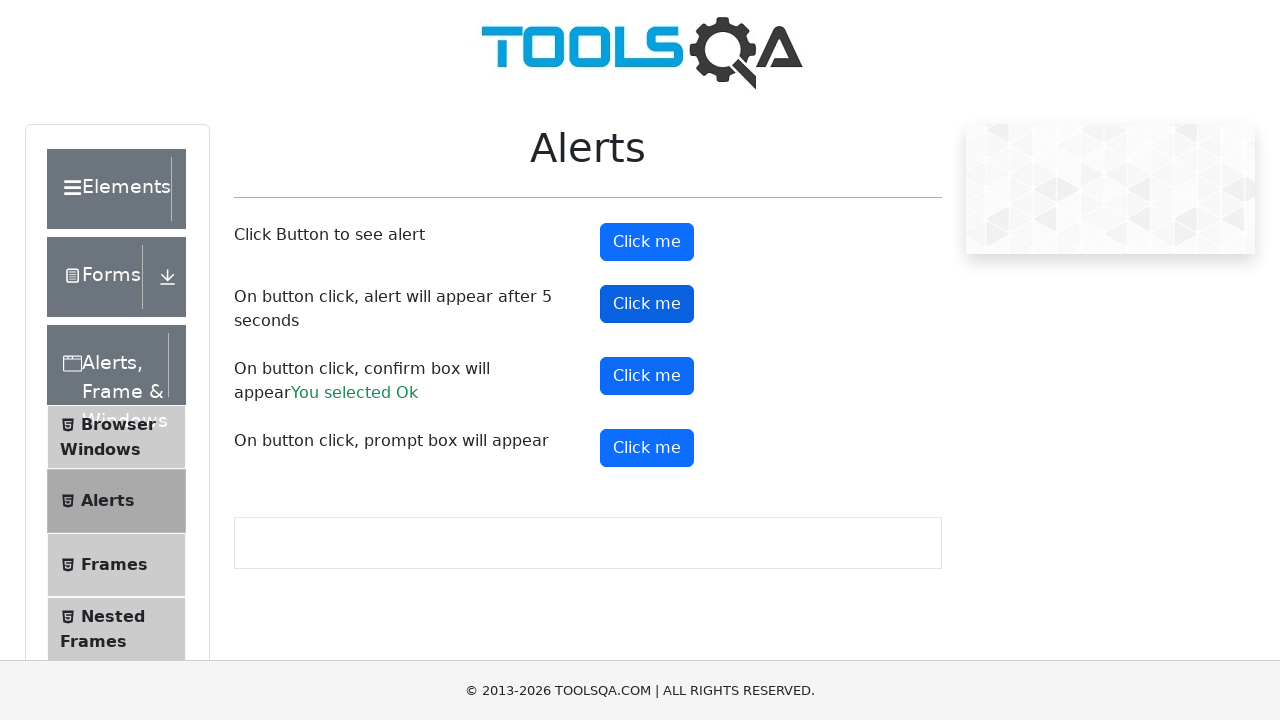

Set up dialog handler to accept prompt with 'Hello'
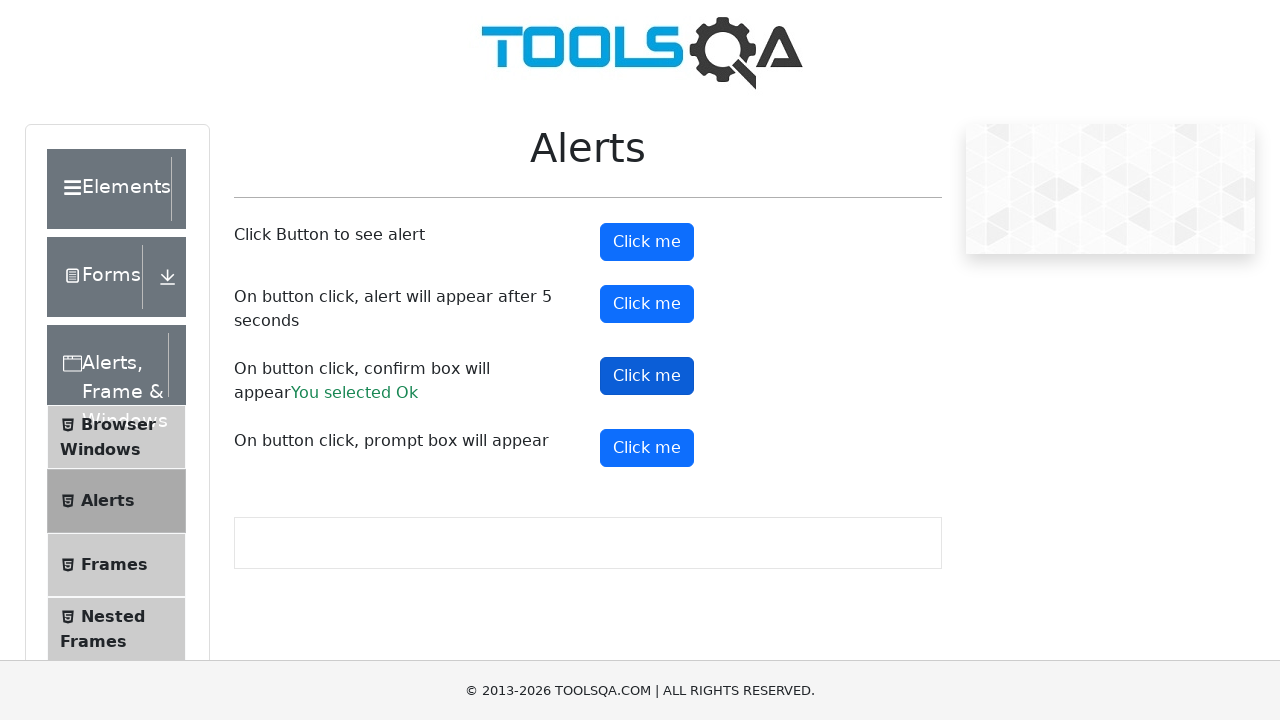

Clicked button to trigger prompt dialog and submitted 'Hello' at (647, 448) on #promtButton
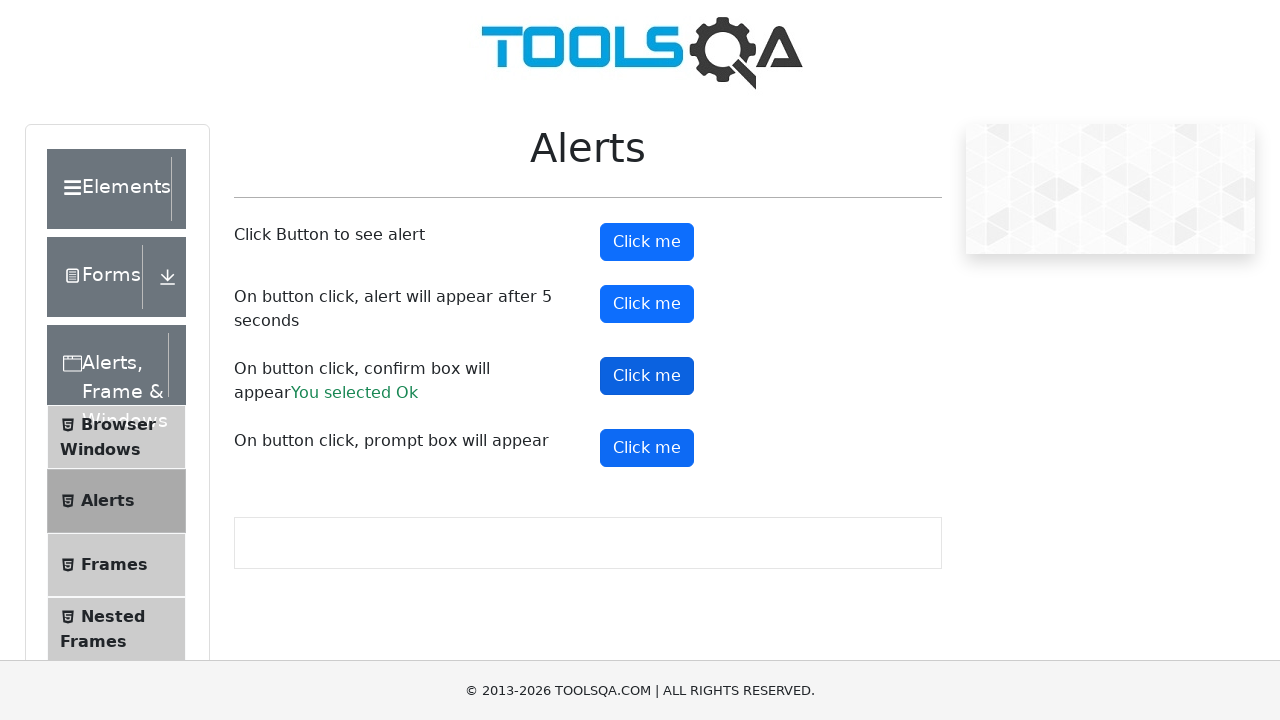

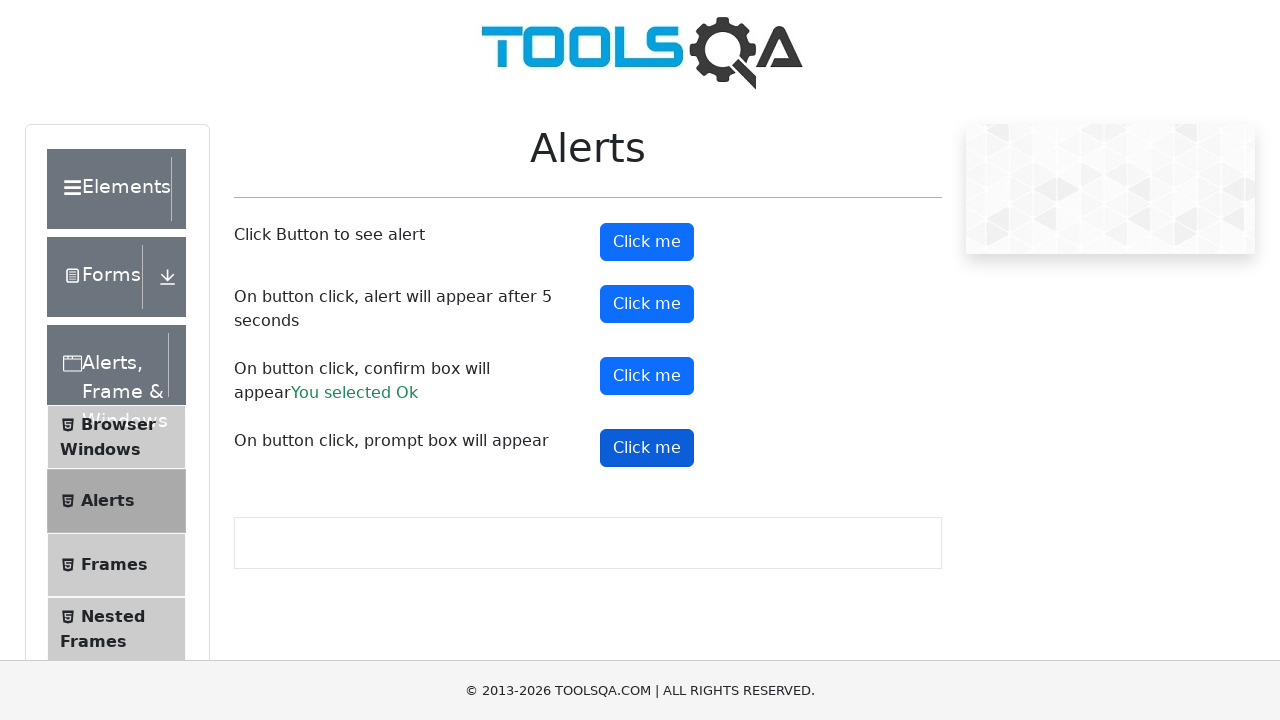